Tests that the "Clear completed" button is hidden when there are no completed items.

Starting URL: https://demo.playwright.dev/todomvc

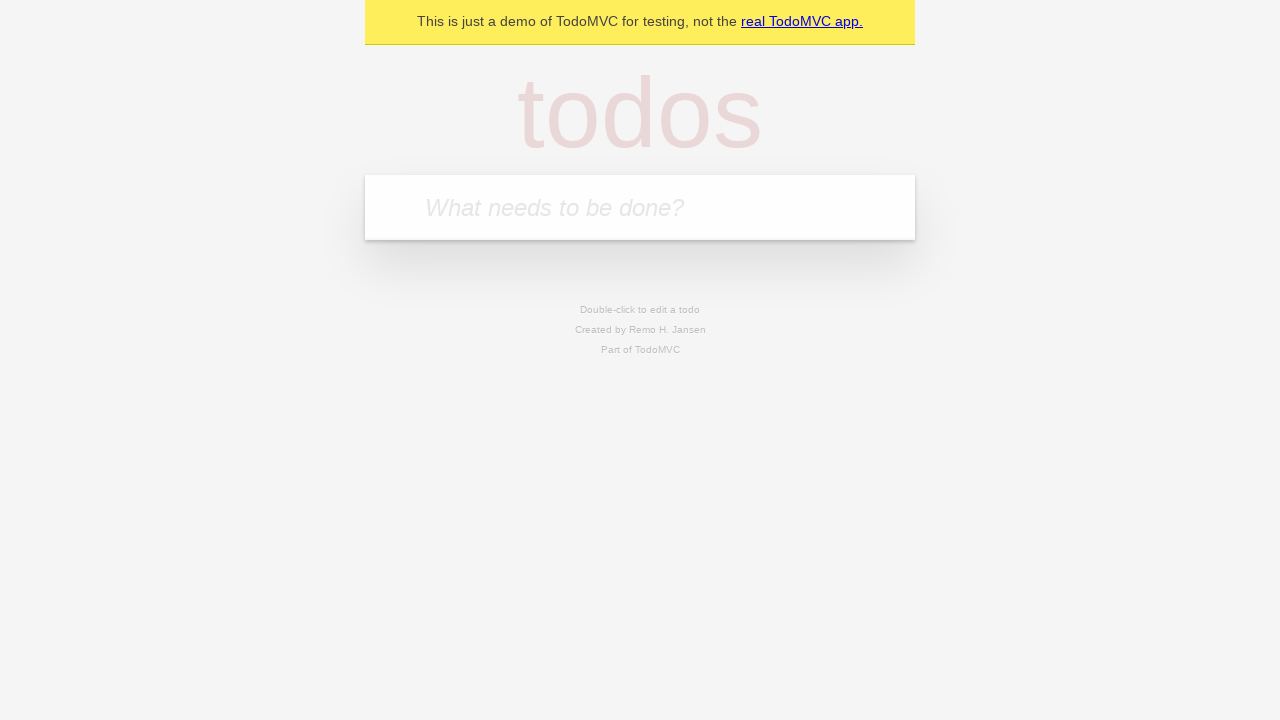

Filled todo field with 'buy some cheese' on internal:attr=[placeholder="What needs to be done?"i]
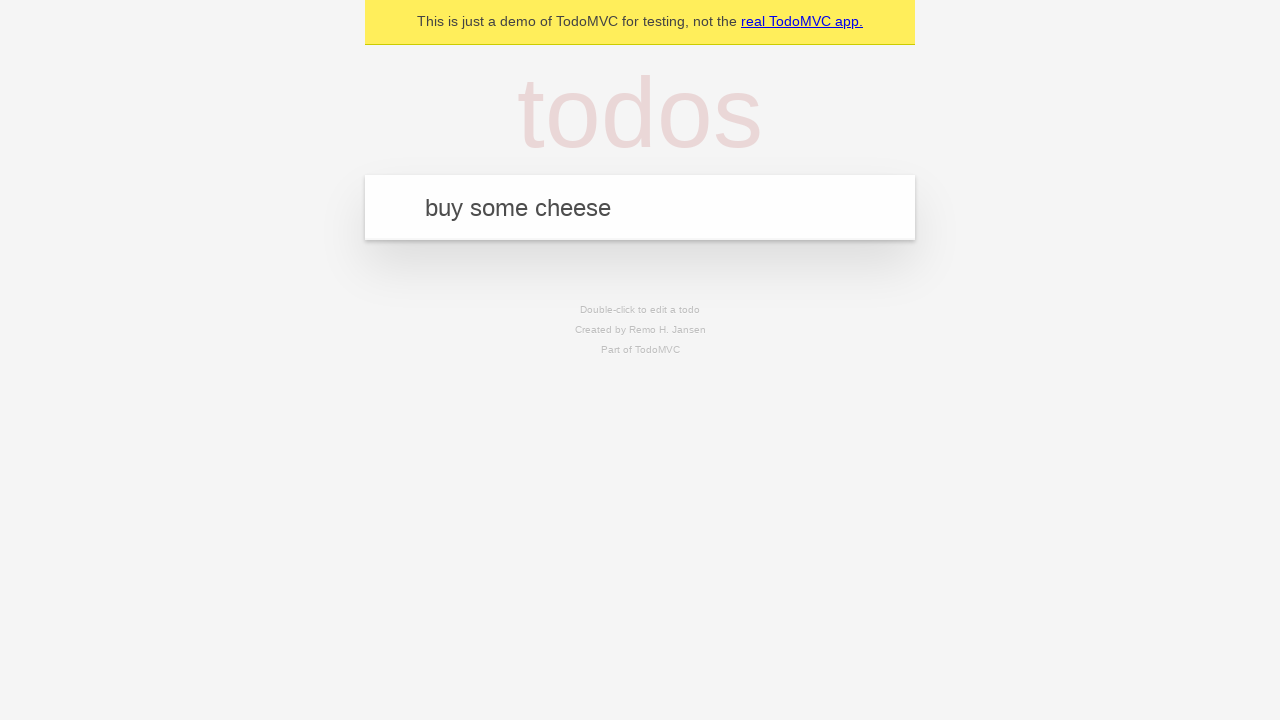

Pressed Enter to create todo 'buy some cheese' on internal:attr=[placeholder="What needs to be done?"i]
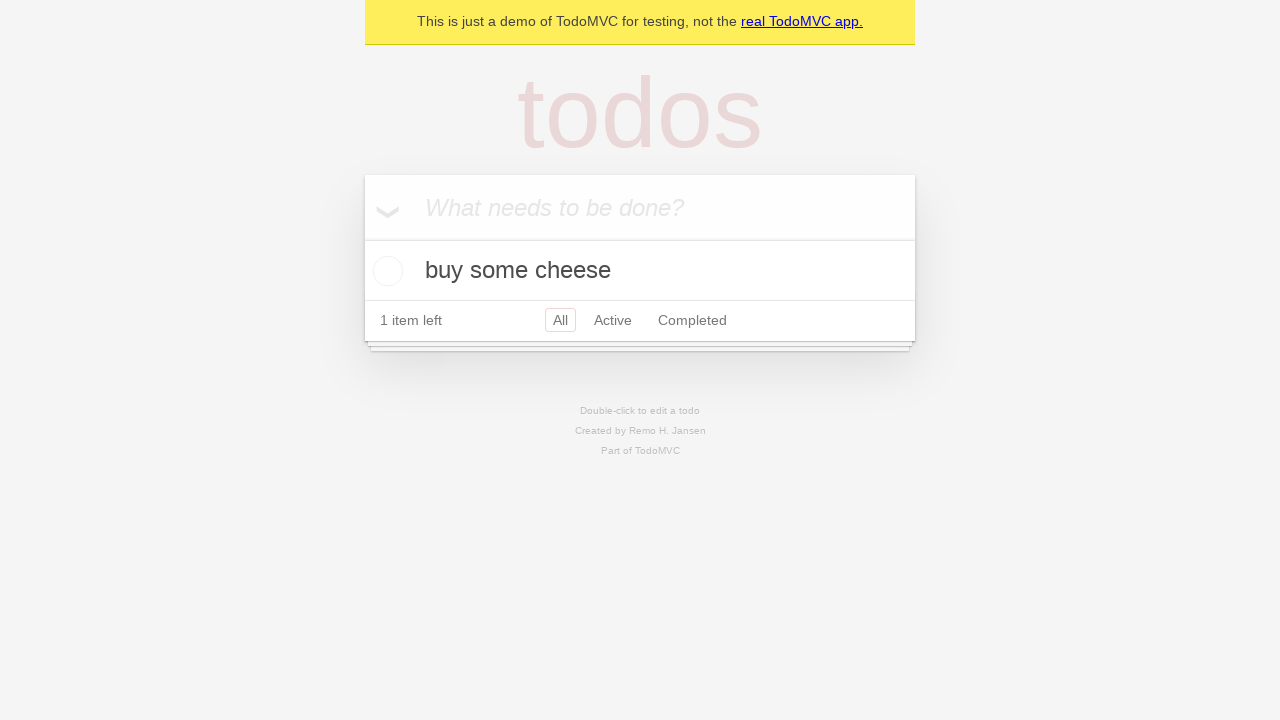

Filled todo field with 'feed the cat' on internal:attr=[placeholder="What needs to be done?"i]
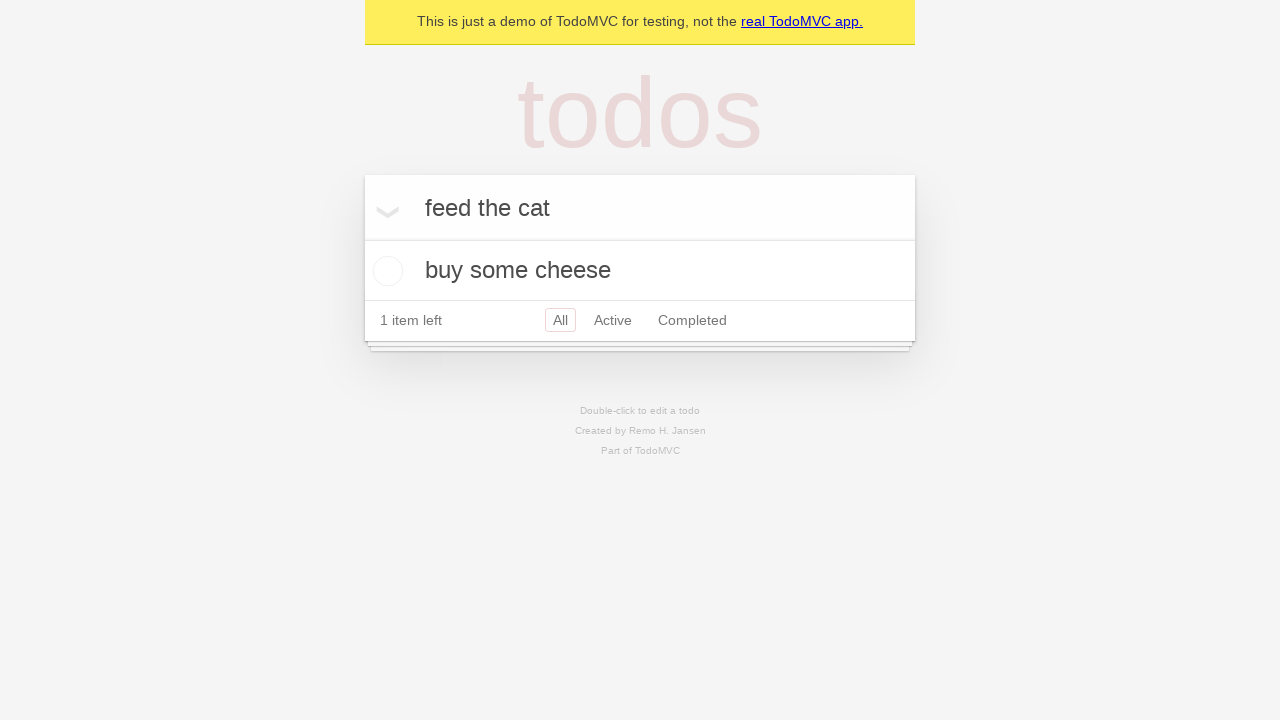

Pressed Enter to create todo 'feed the cat' on internal:attr=[placeholder="What needs to be done?"i]
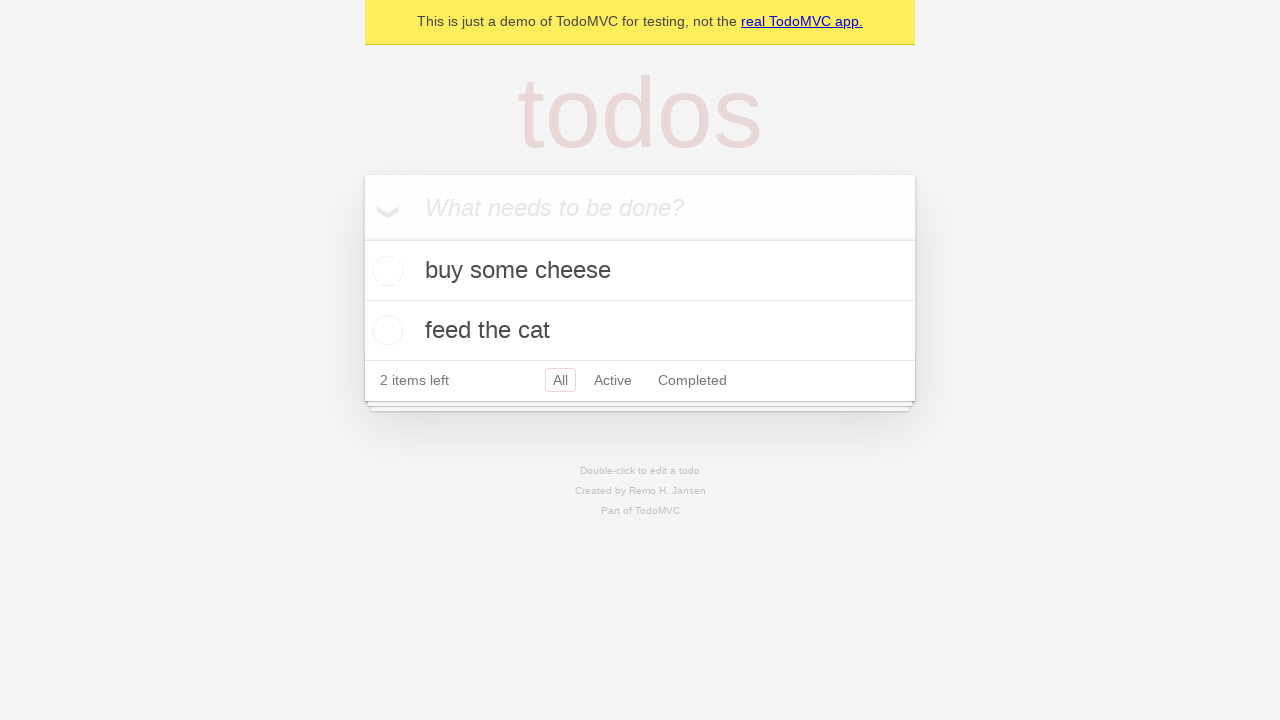

Filled todo field with 'book a doctors appointment' on internal:attr=[placeholder="What needs to be done?"i]
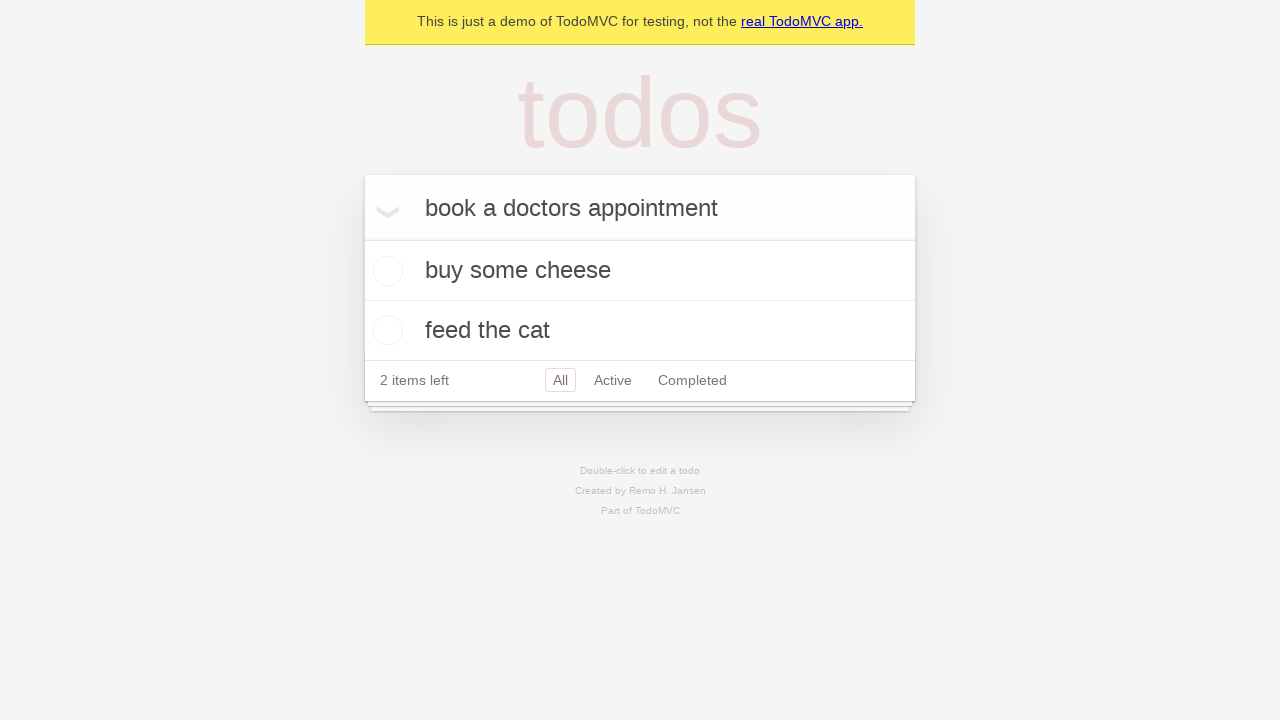

Pressed Enter to create todo 'book a doctors appointment' on internal:attr=[placeholder="What needs to be done?"i]
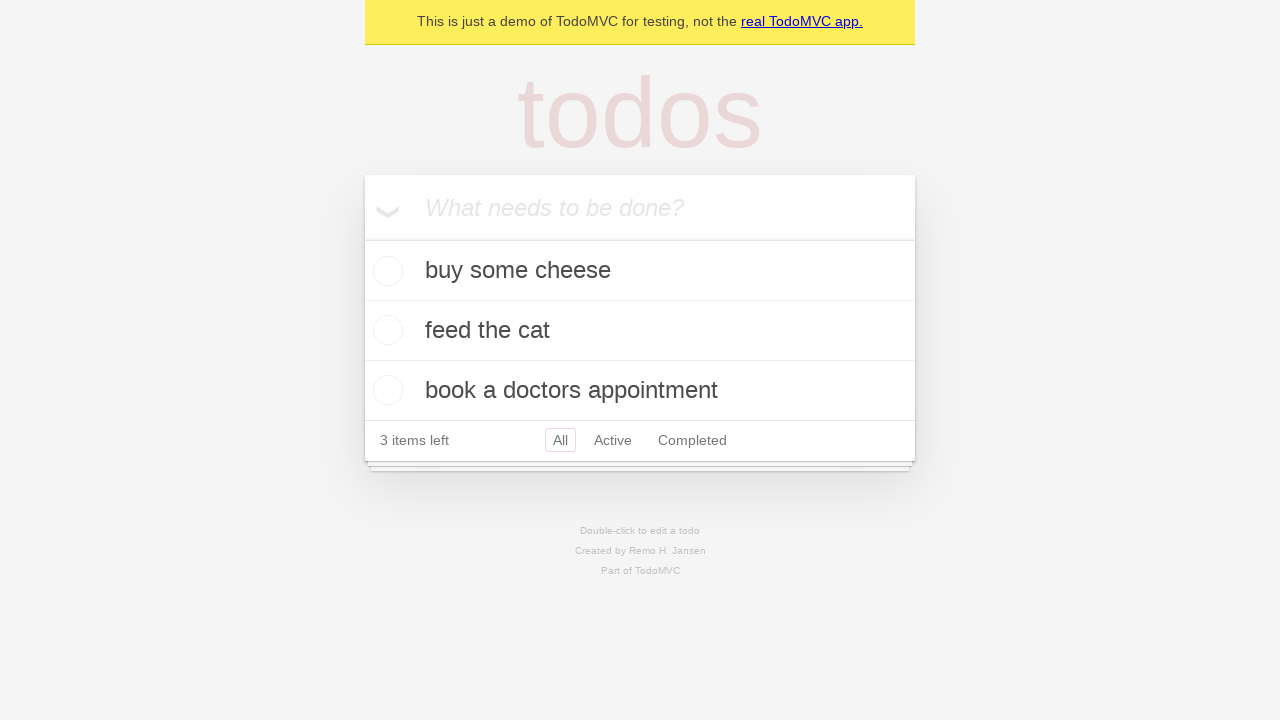

Checked the first todo item as completed at (385, 271) on .todo-list li .toggle >> nth=0
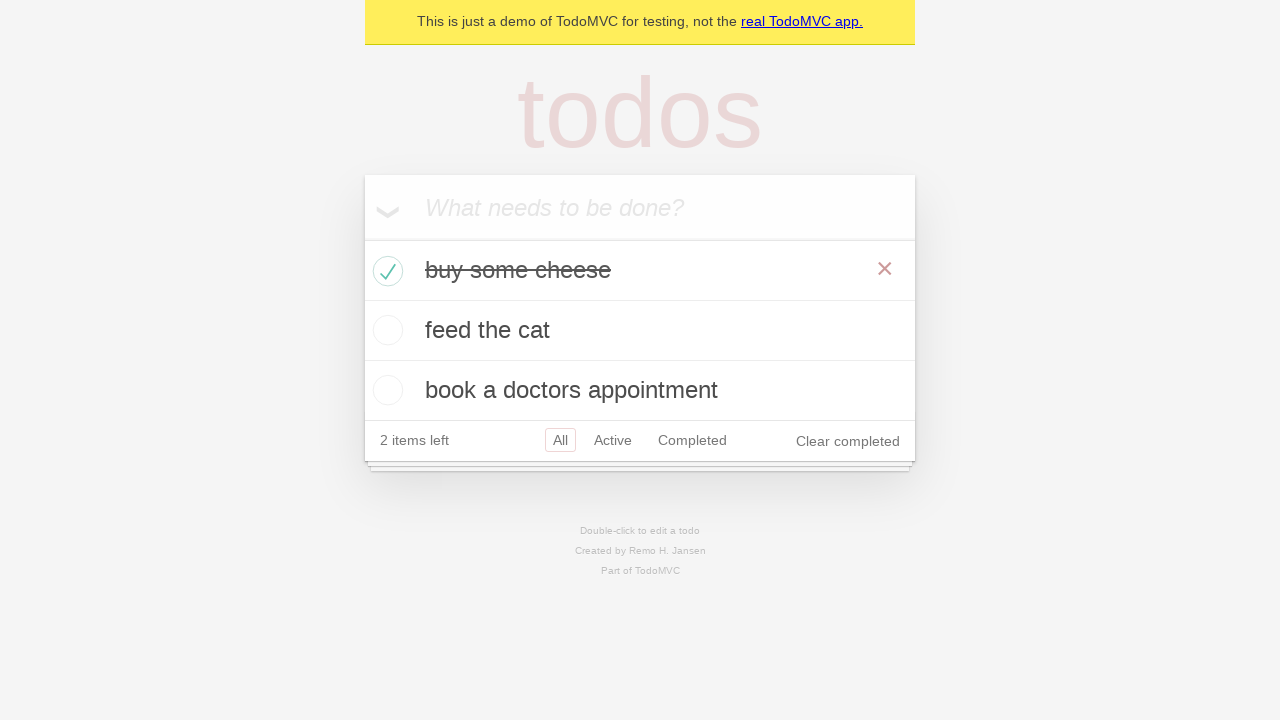

Clicked 'Clear completed' button to remove completed items at (848, 441) on internal:role=button[name="Clear completed"i]
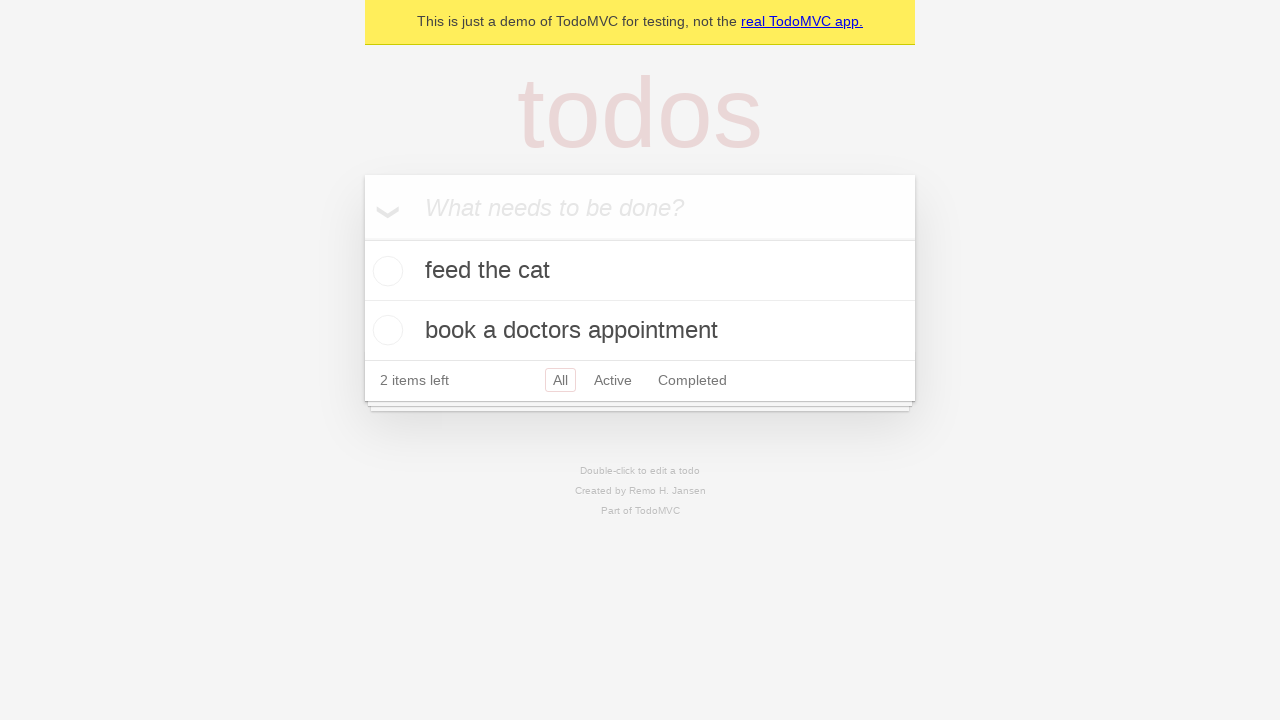

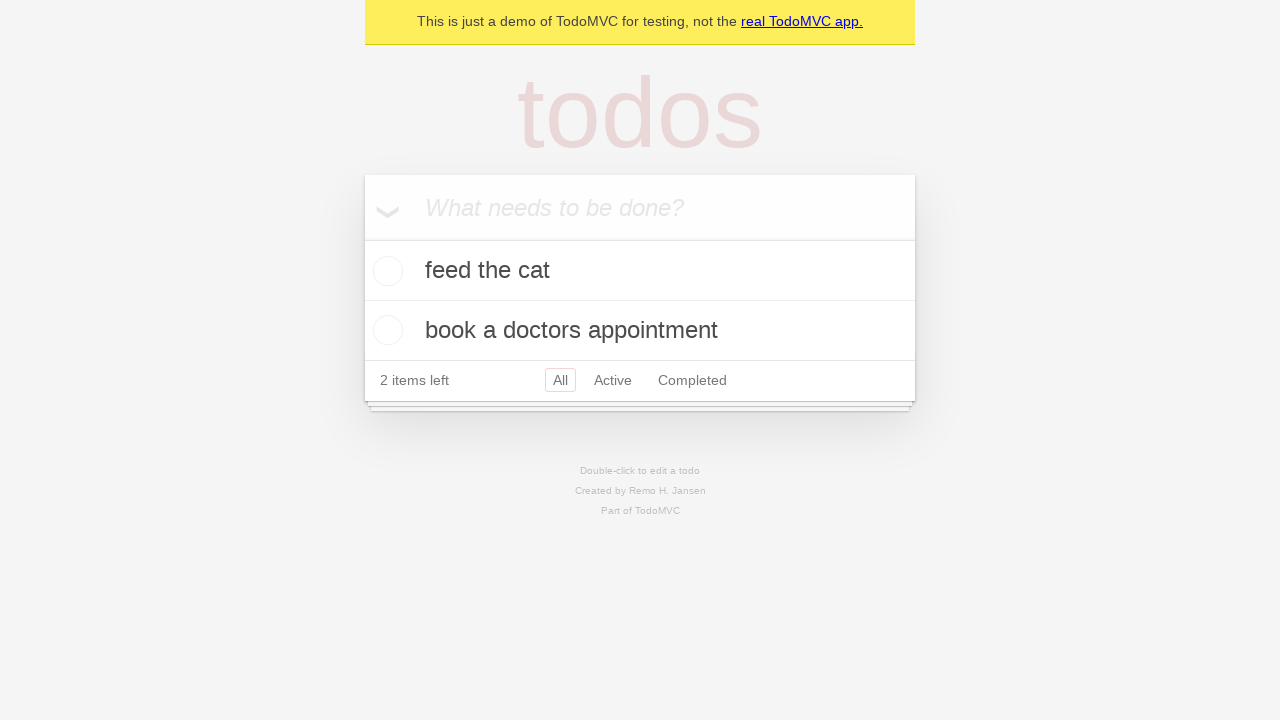